Launches Booking.com and maximizes the browser window

Starting URL: https://www.booking.com/

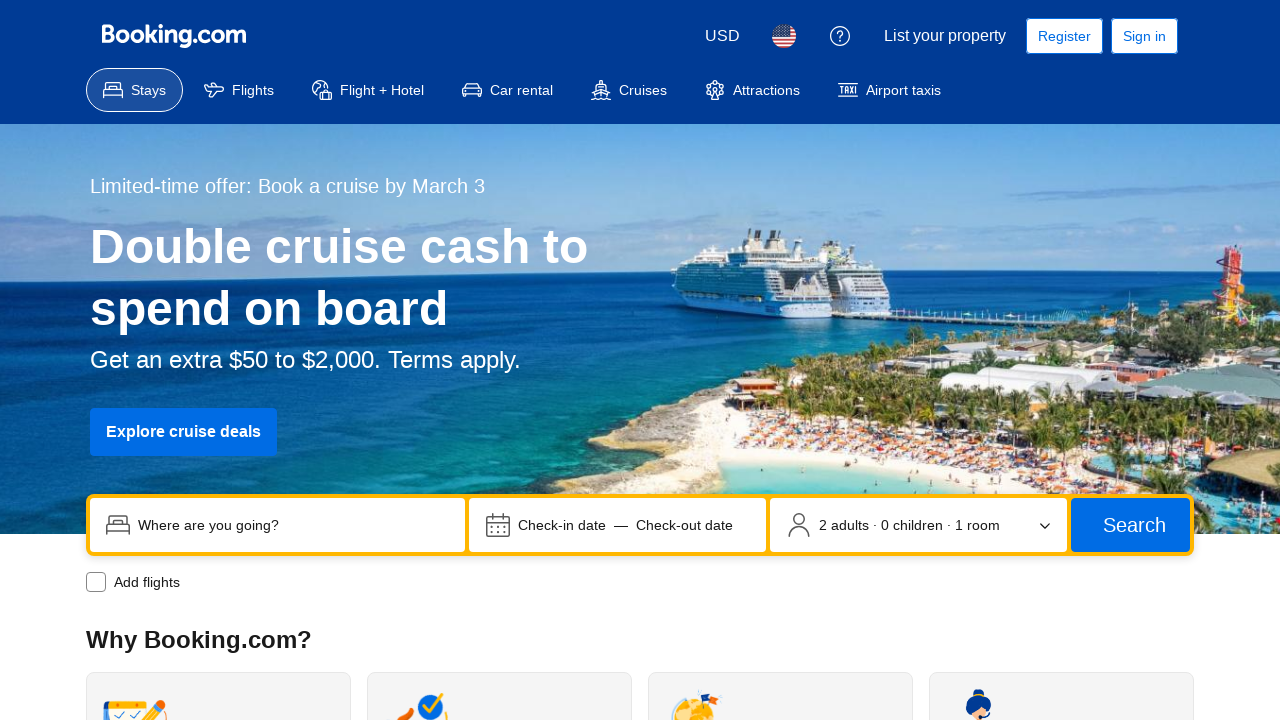

Navigated to Booking.com homepage
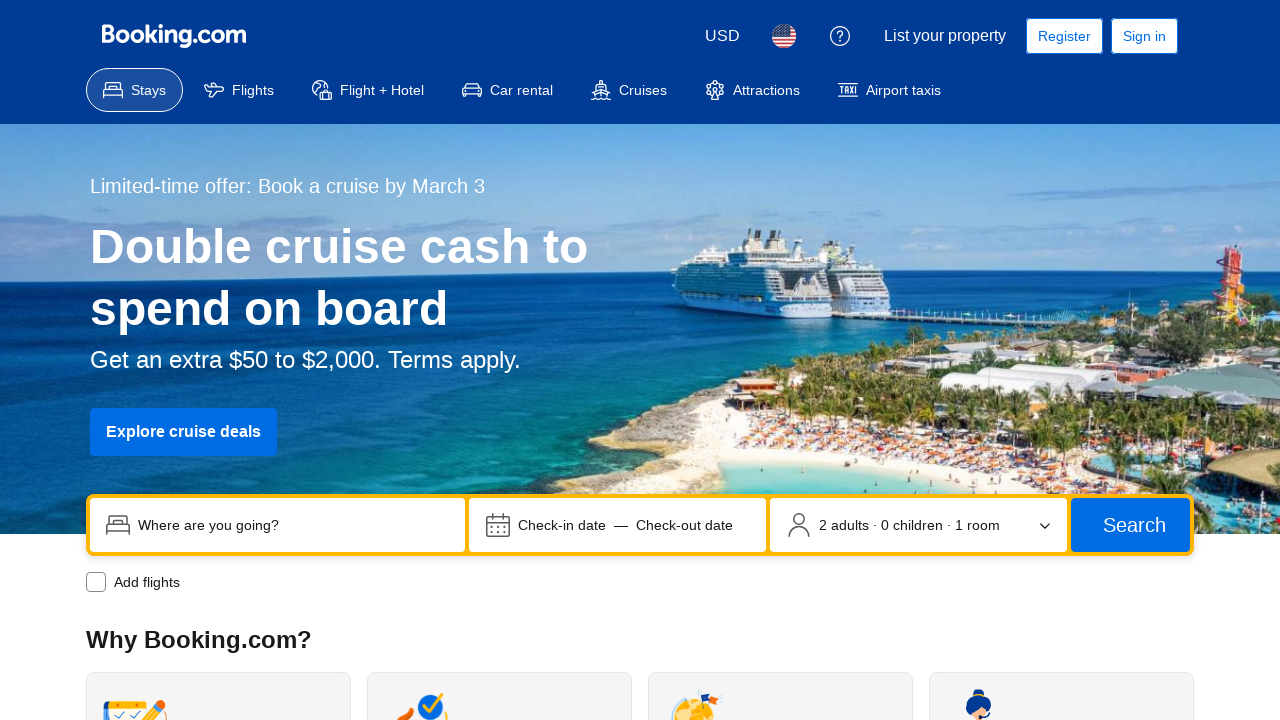

Maximized browser window
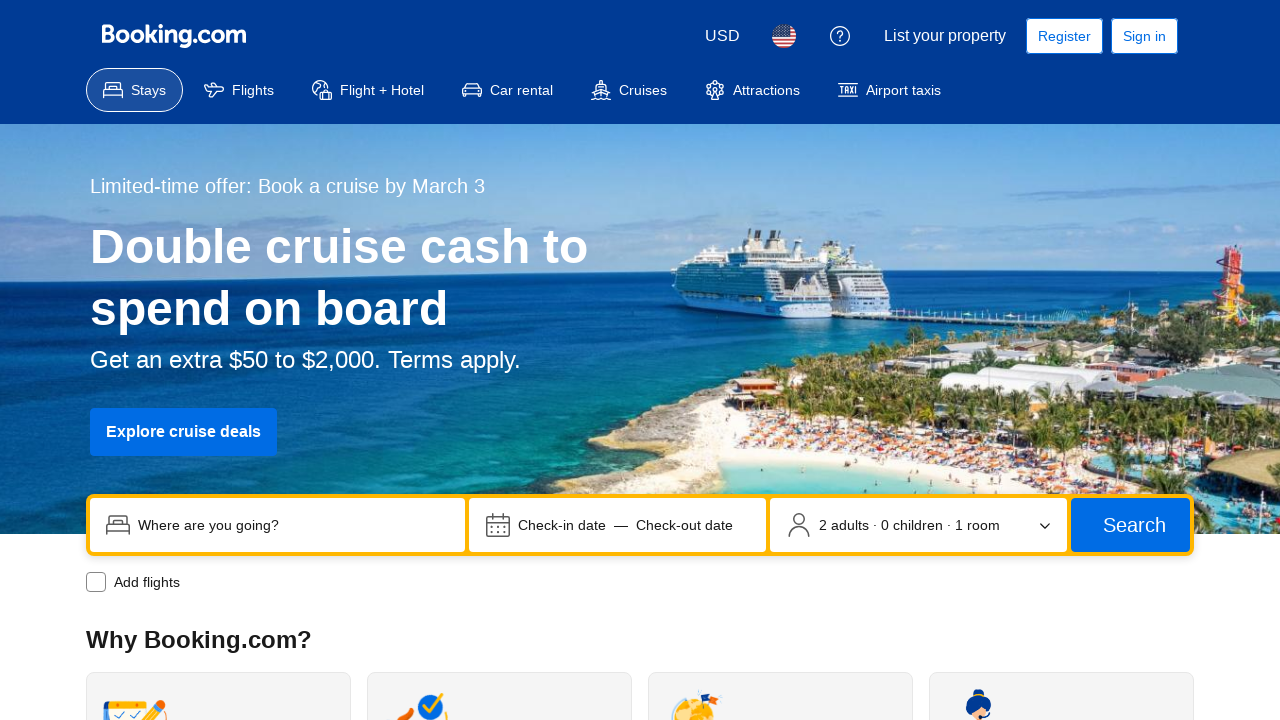

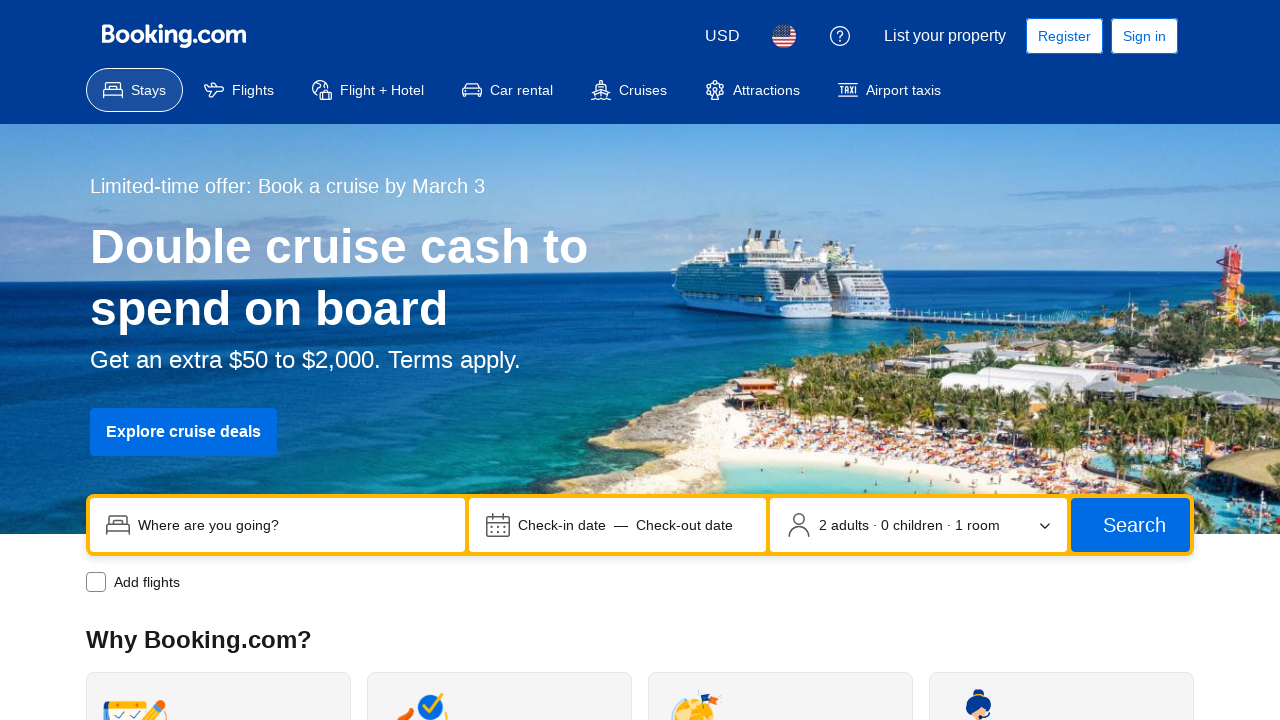